Navigates to Maven Repository website and maximizes the browser window to verify the page loads correctly

Starting URL: https://mvnrepository.com/

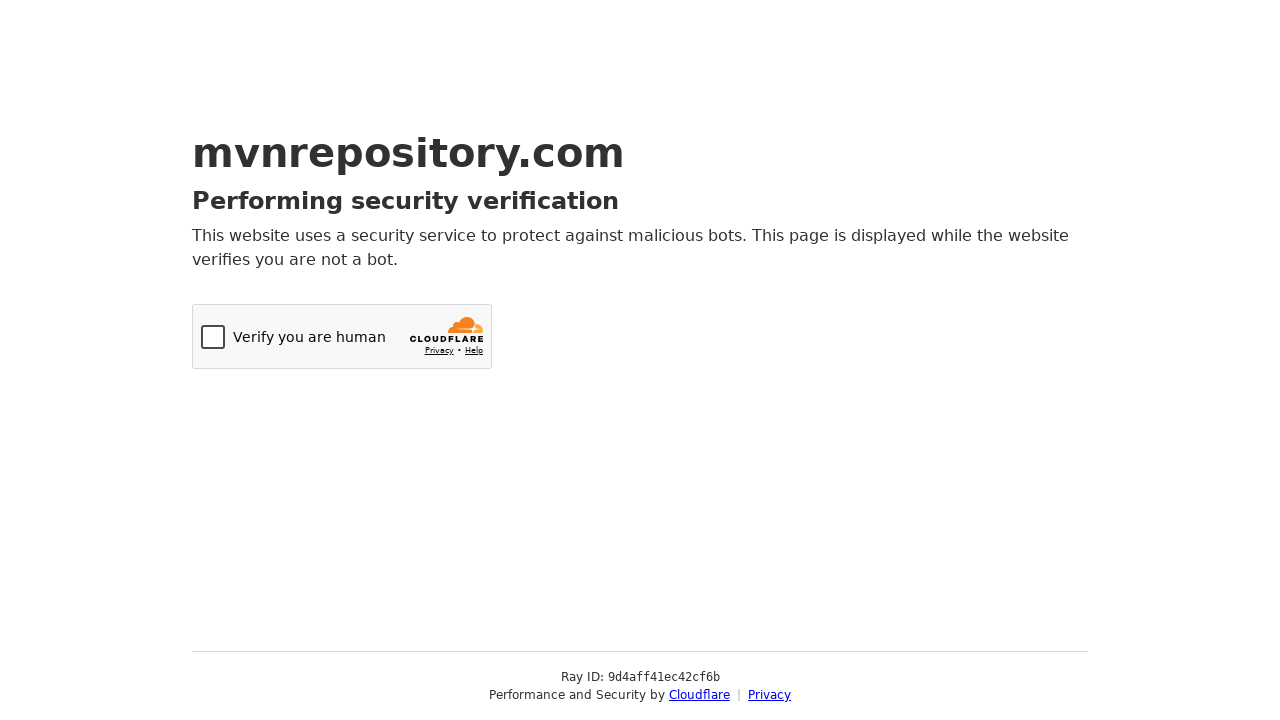

Set viewport size to 1920x1080 to maximize browser window
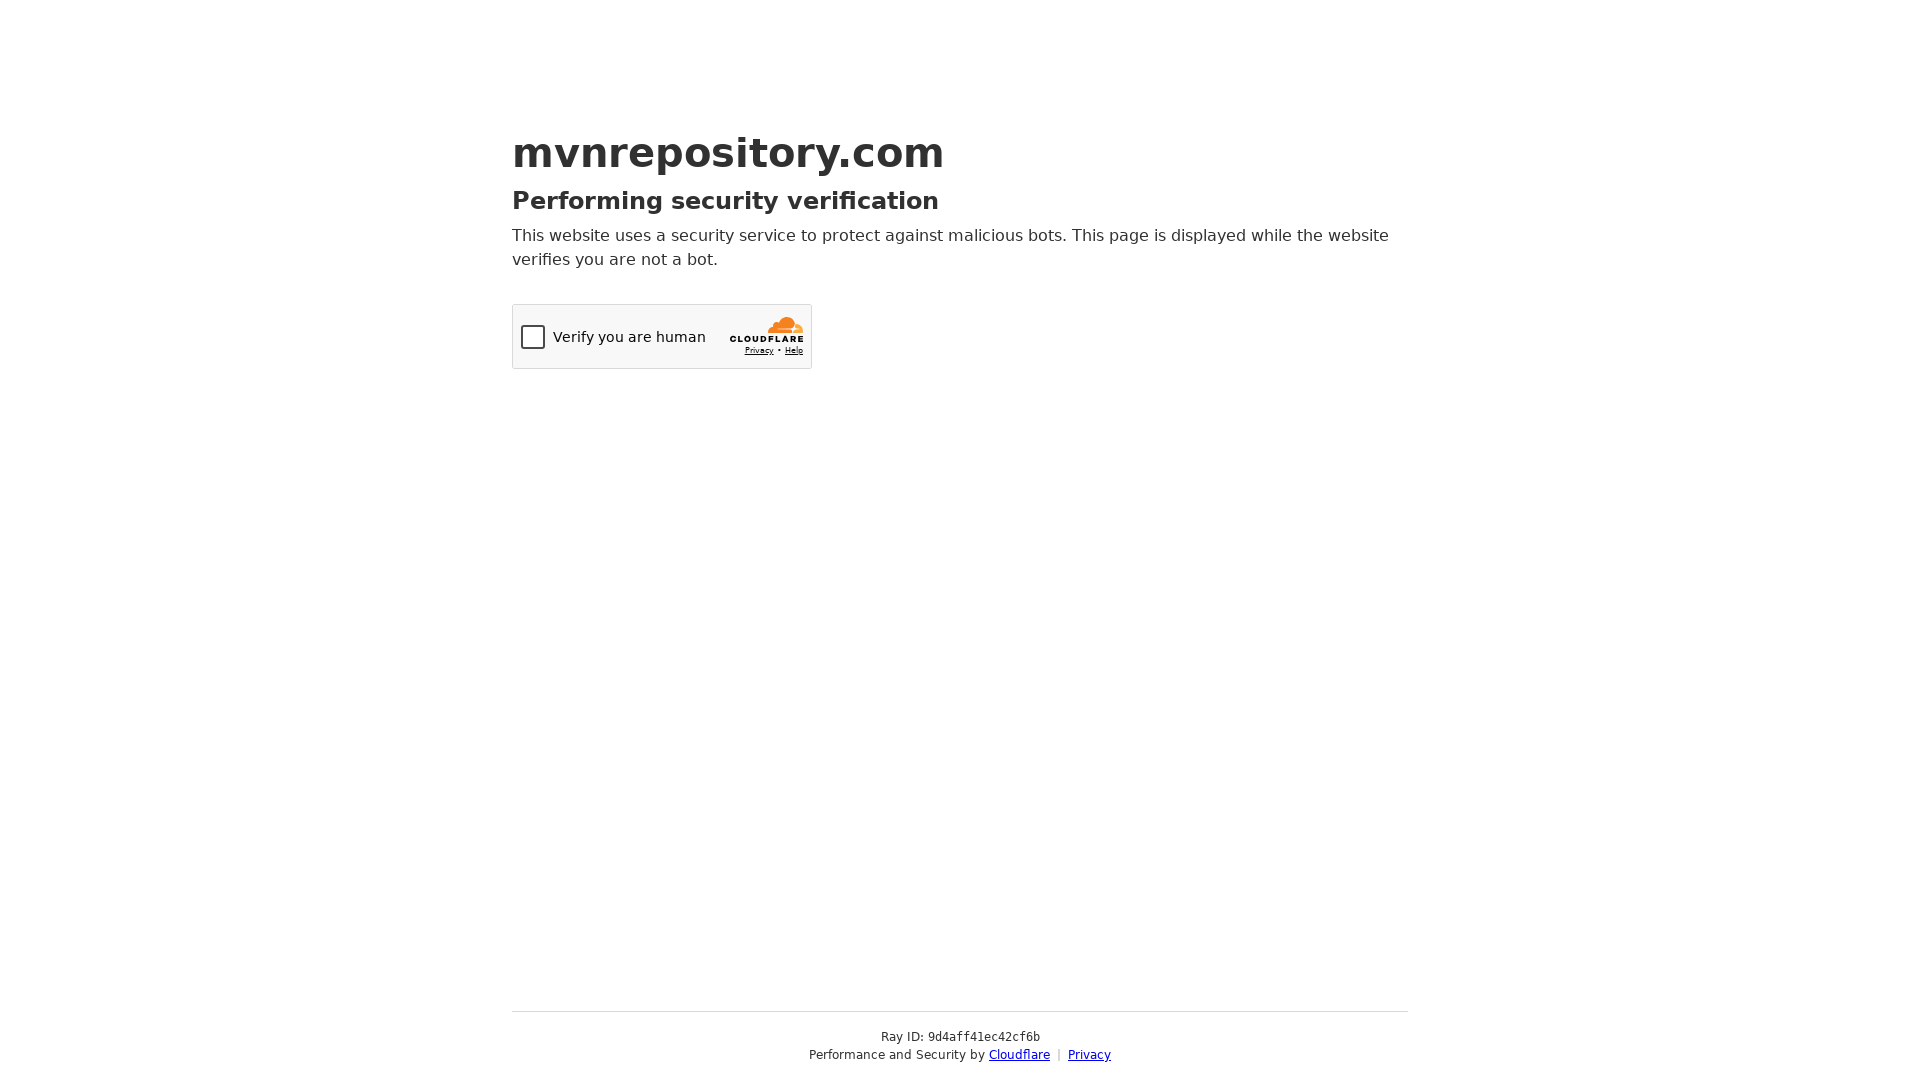

Maven Repository website loaded successfully
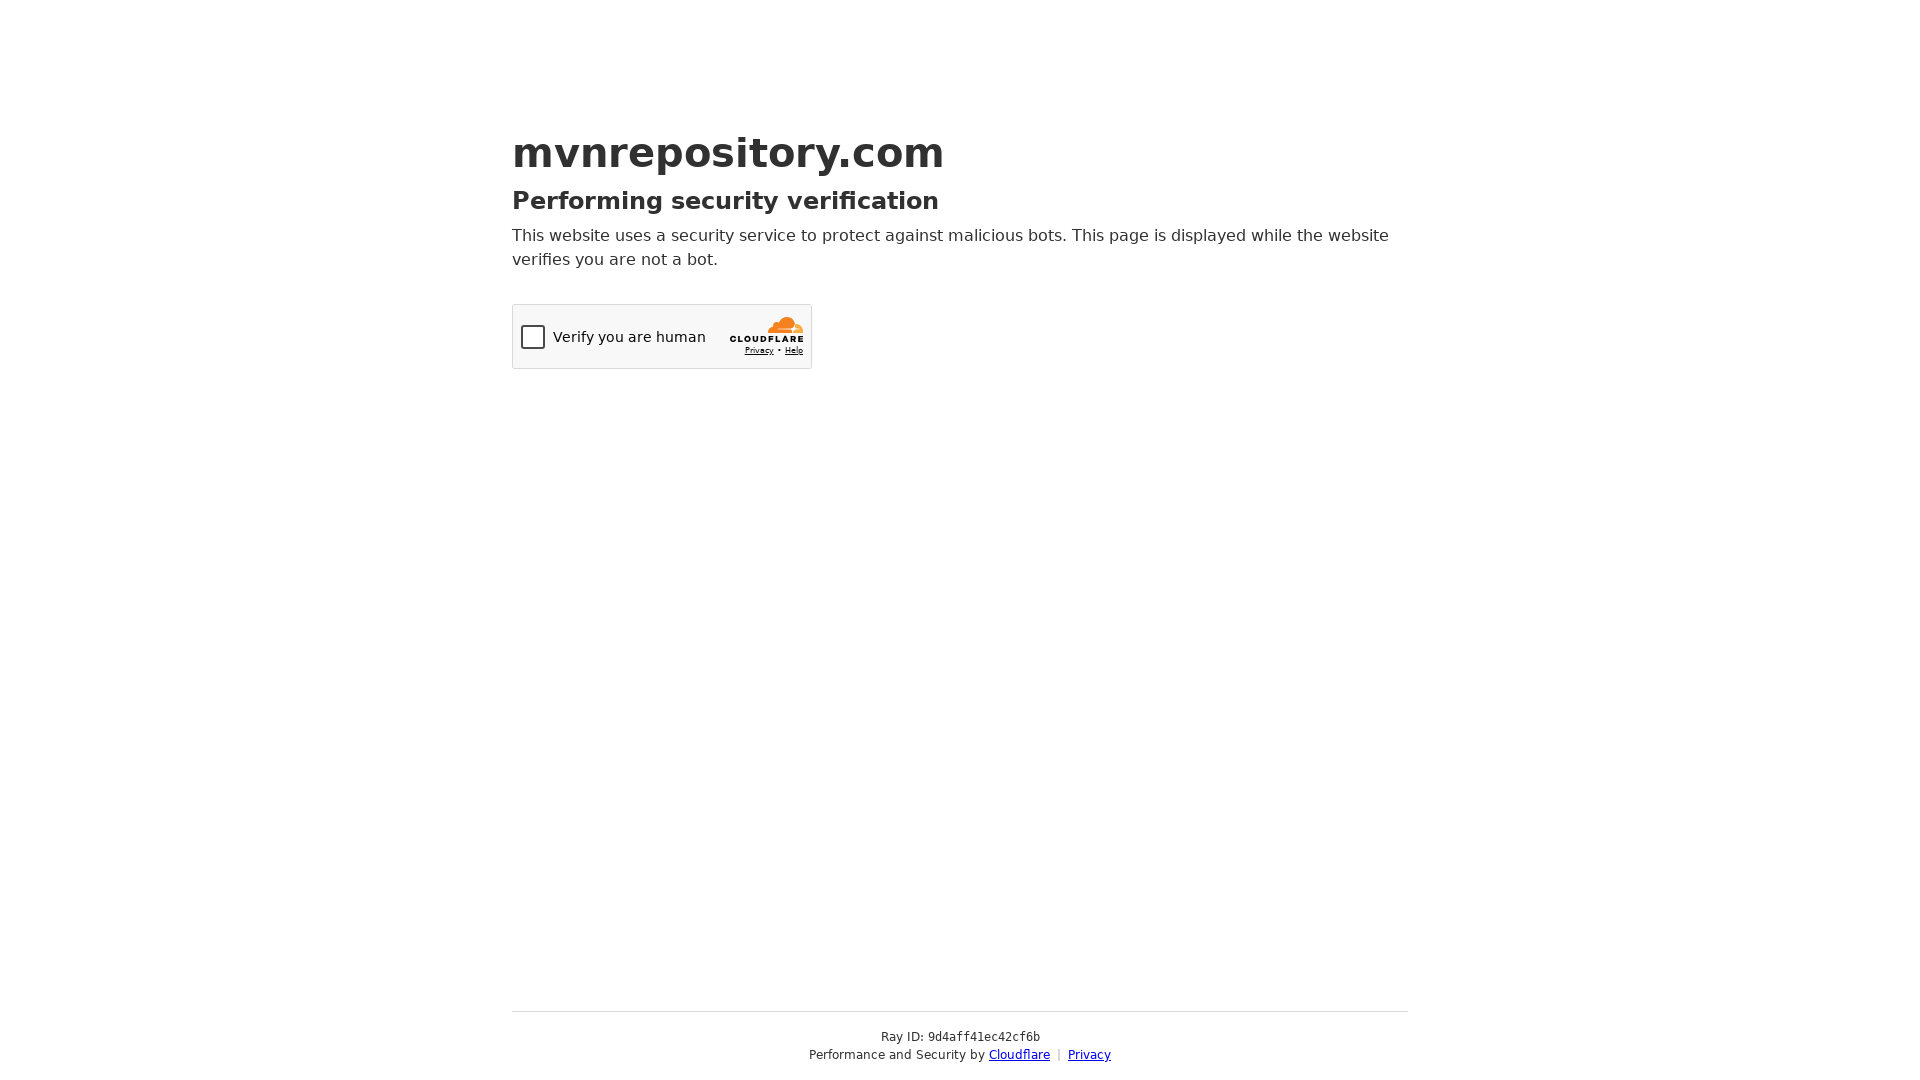

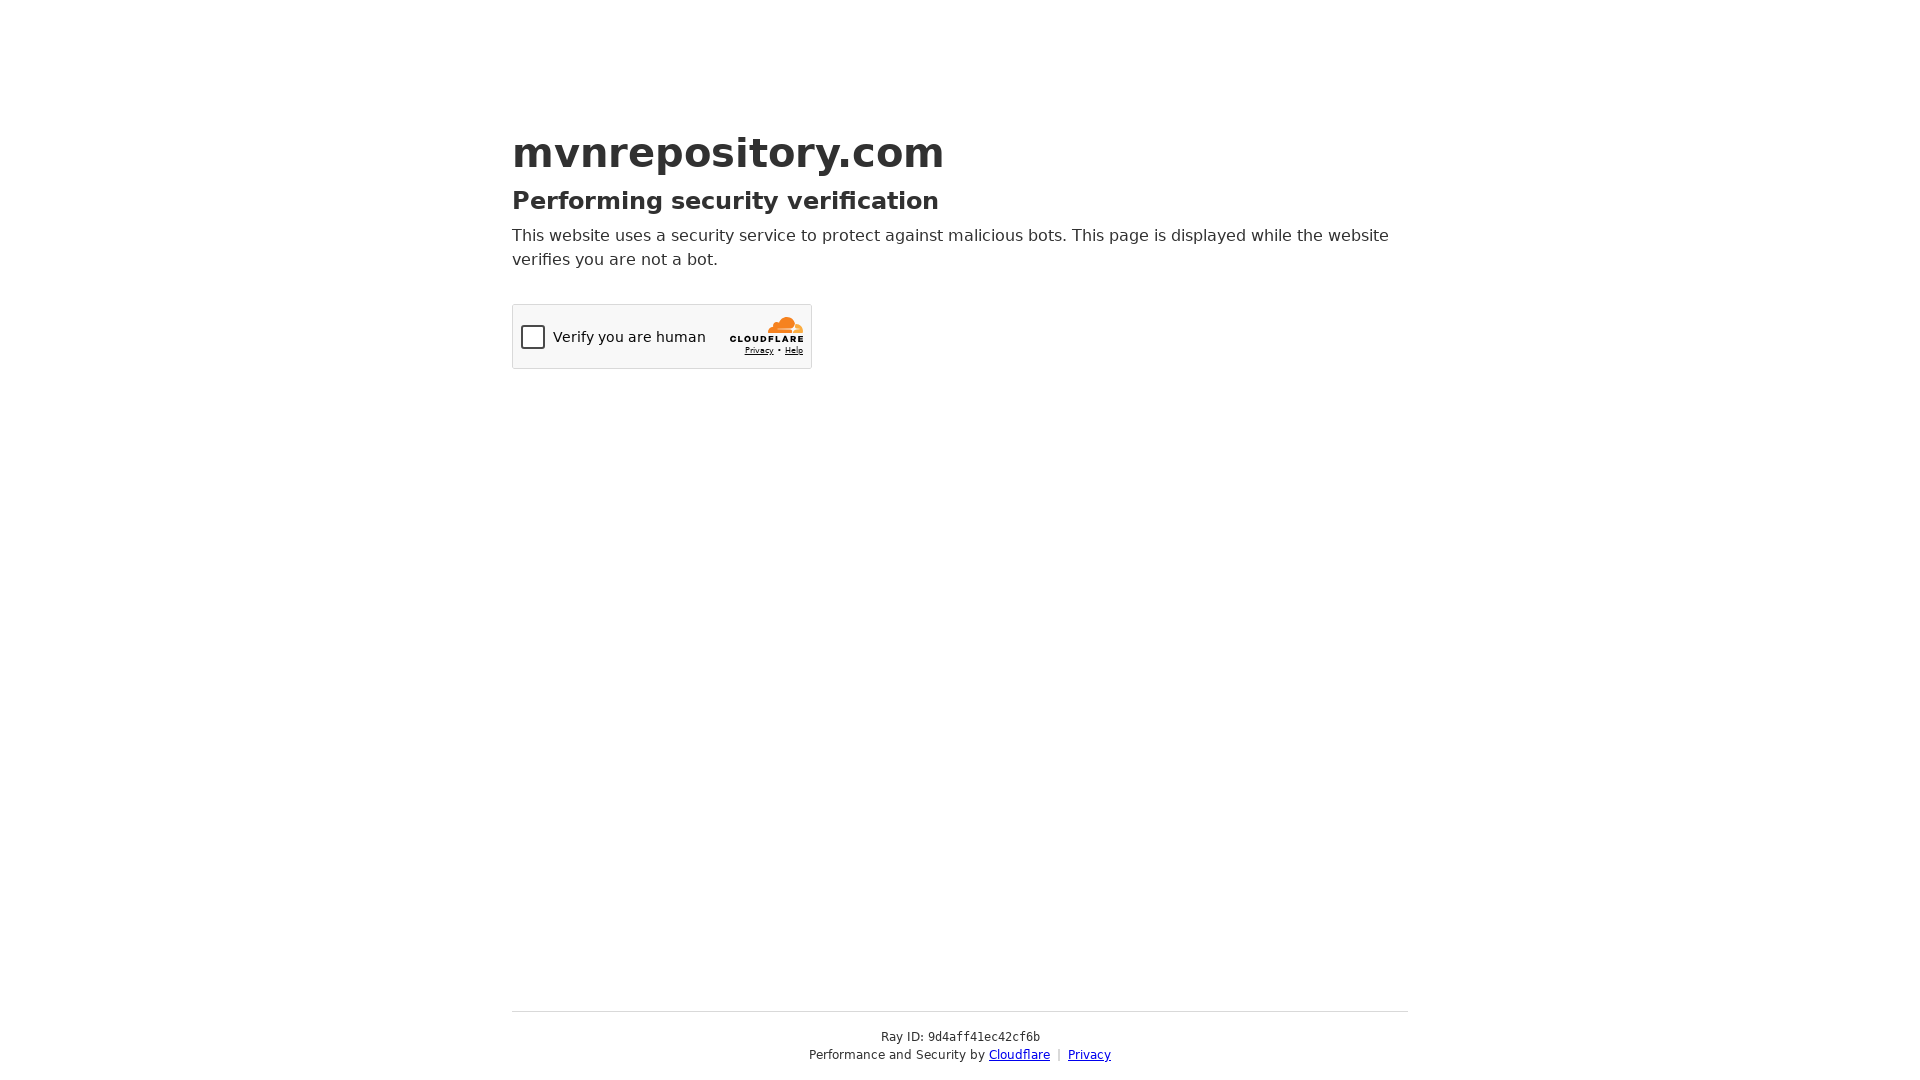